Tests filter dropdowns by selecting different options in difficulty and sort filters

Starting URL: https://whereami-5kp.pages.dev/browse

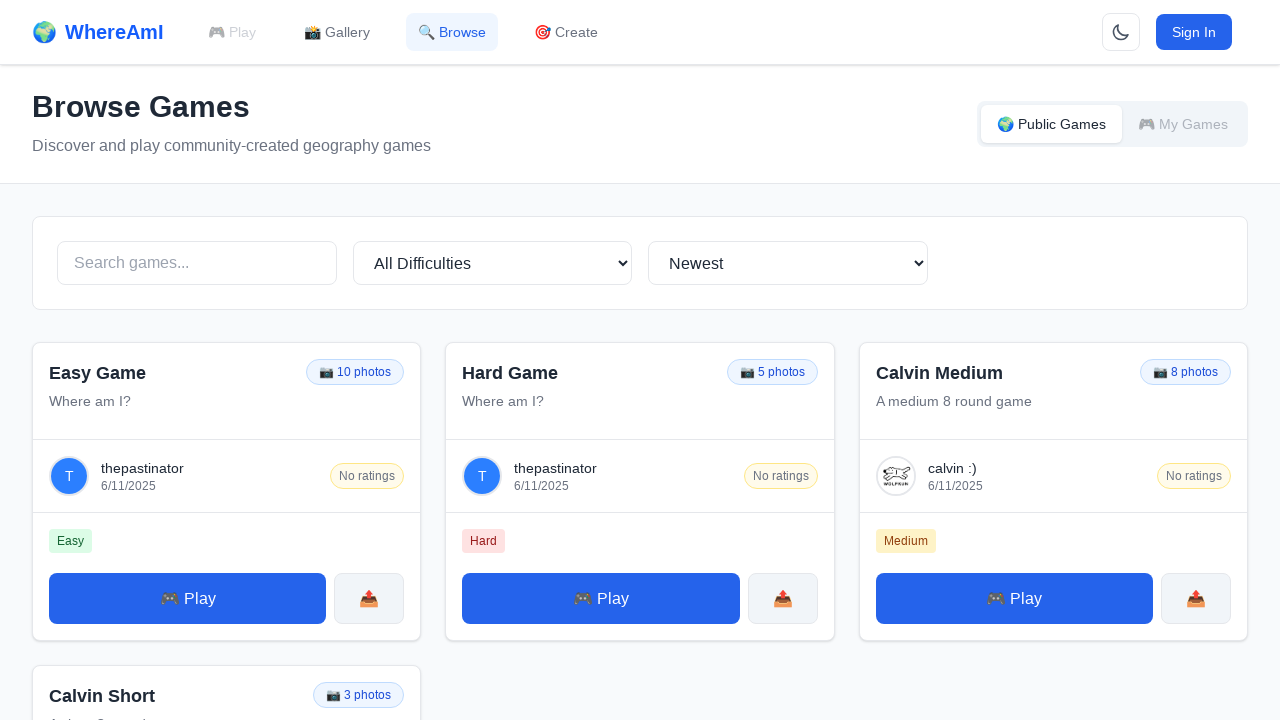

Waited for page to reach networkidle state
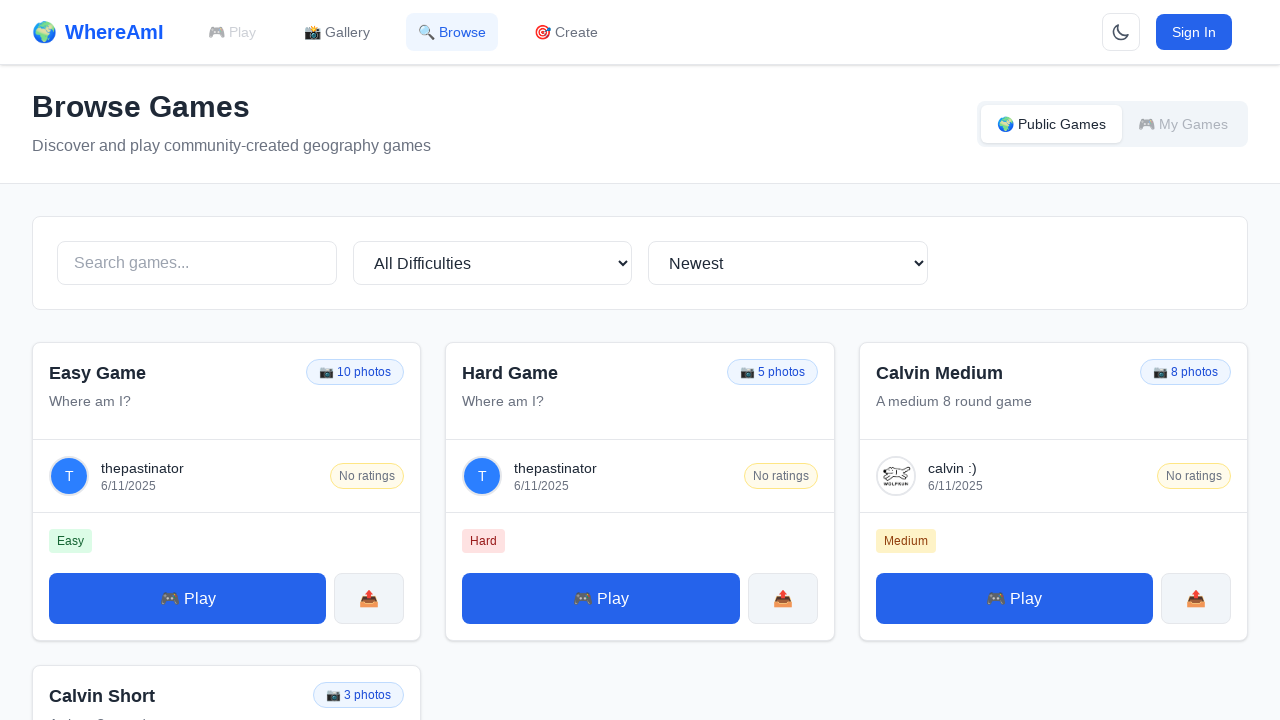

Located difficulty filter dropdown
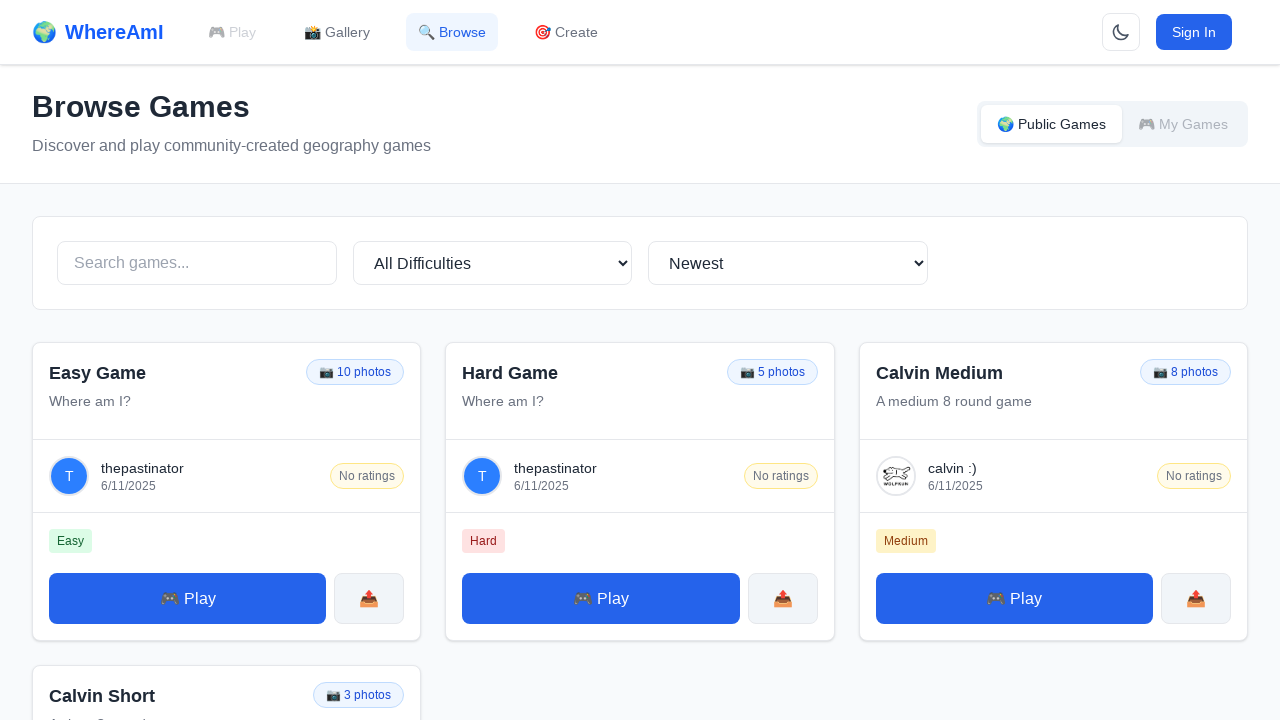

Selected 'easy' option in difficulty filter on select >> internal:has-text="All Difficulties"i
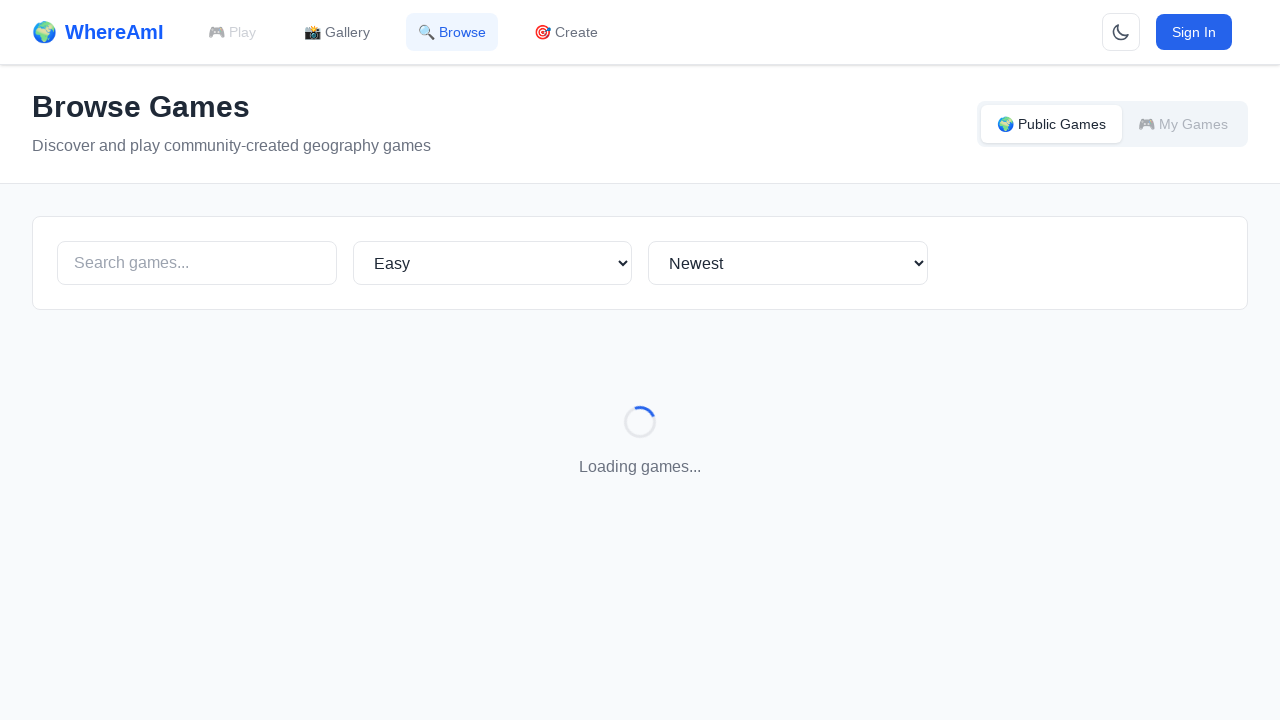

Reset difficulty filter to 'all' option on select >> internal:has-text="All Difficulties"i
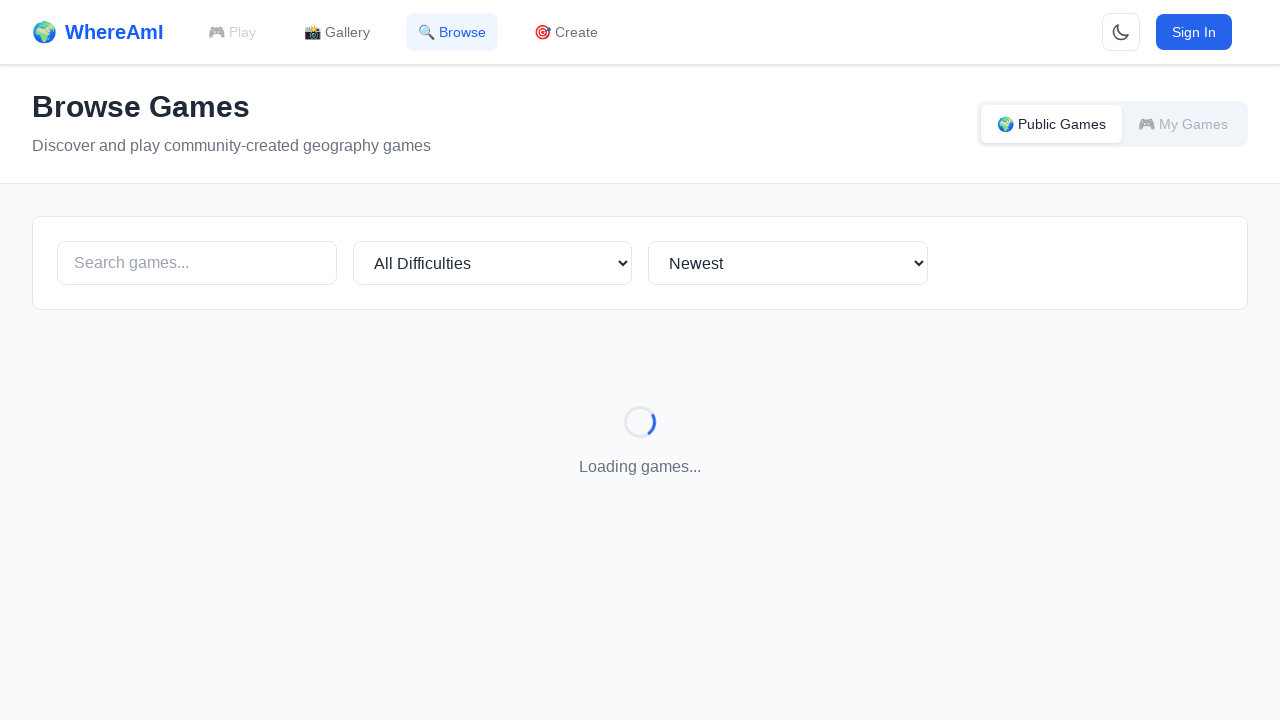

Located sort filter dropdown
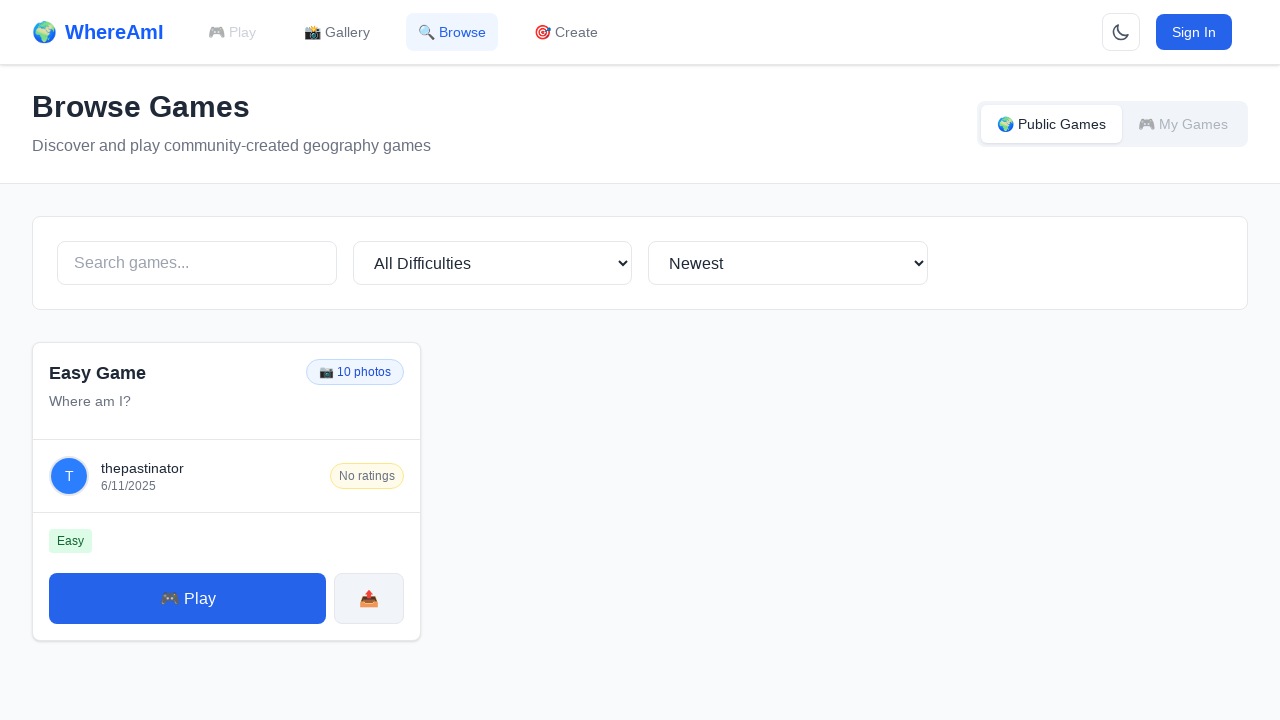

Selected 'popular' option in sort filter on select >> internal:has-text="Newest"i
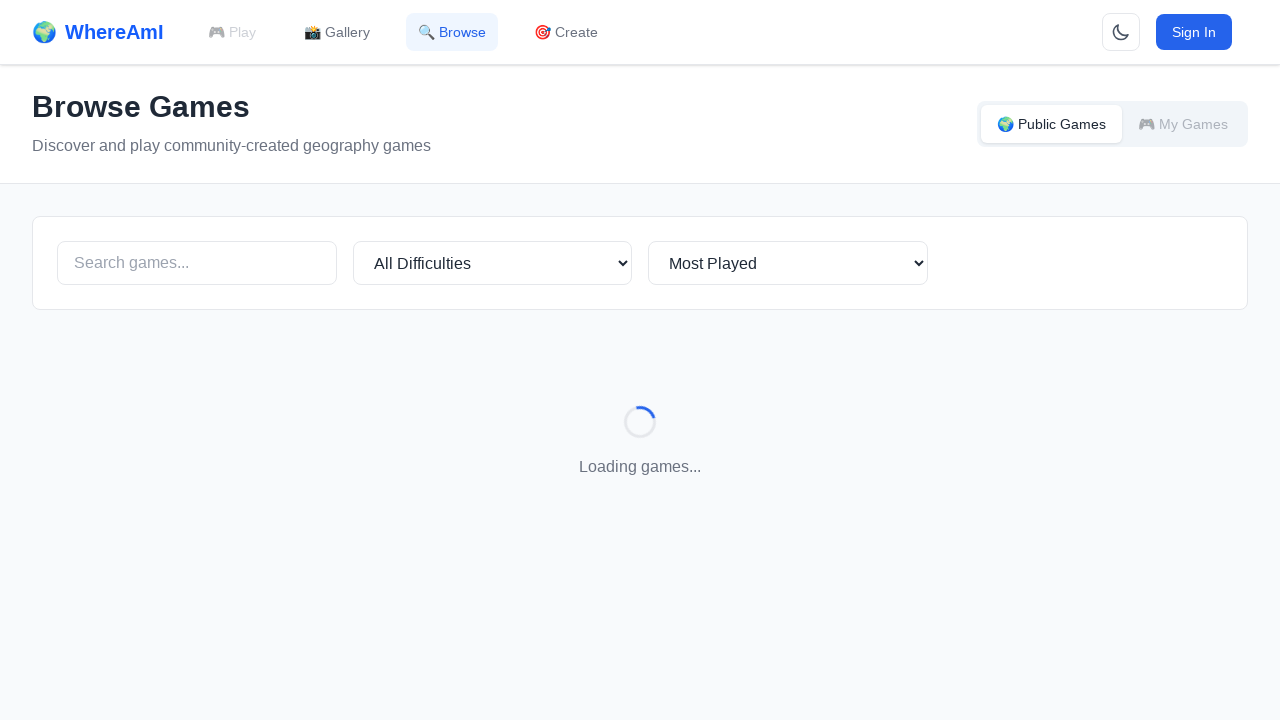

Reset sort filter to 'newest' option on select >> internal:has-text="Newest"i
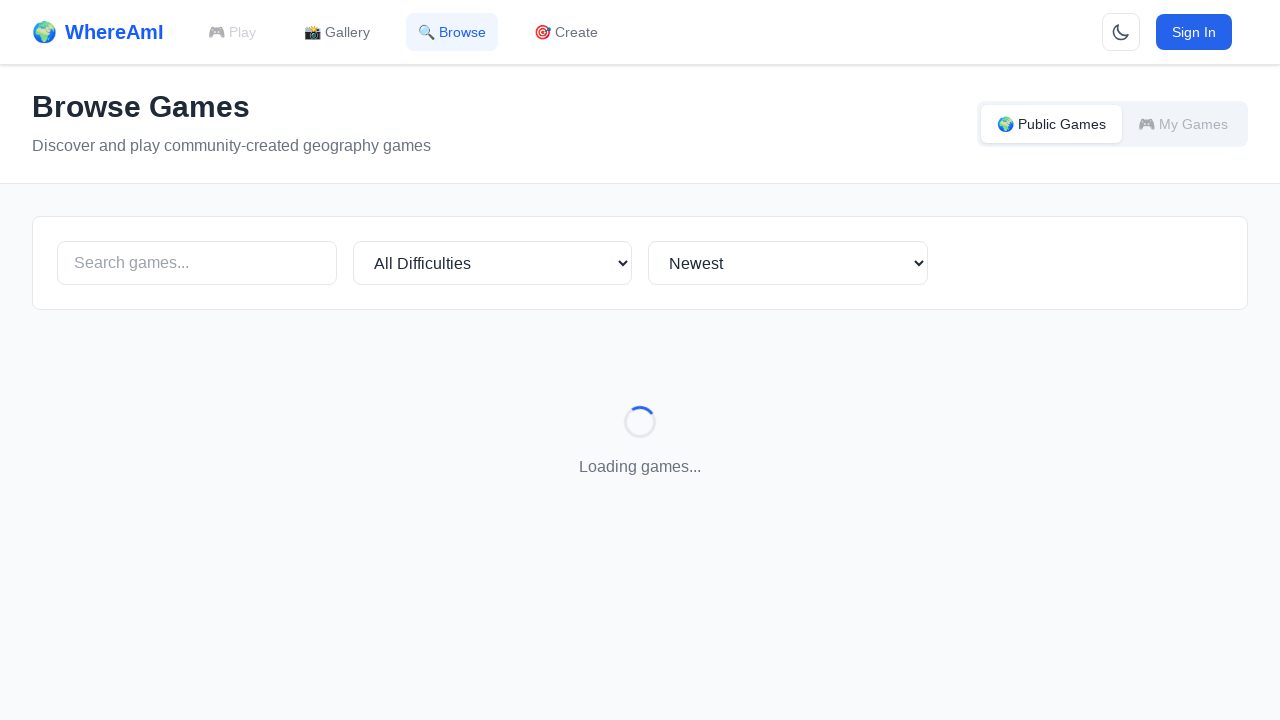

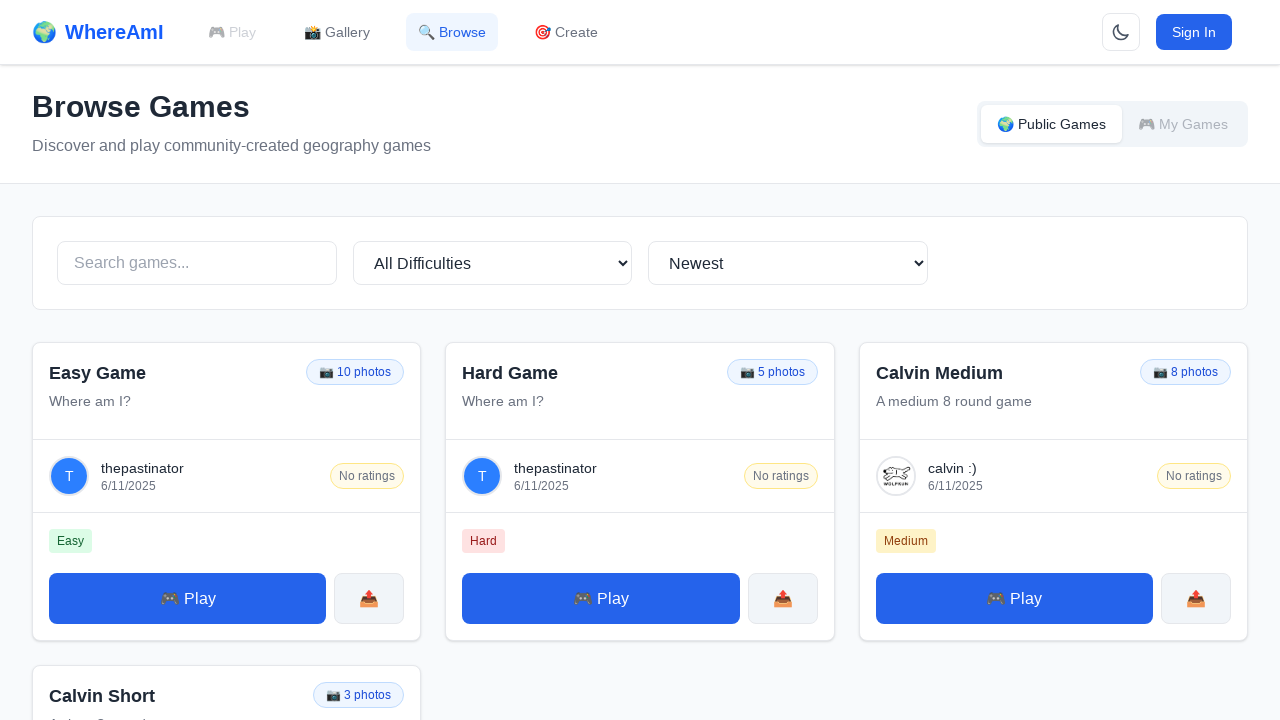